Navigates to V2EX forum homepage and verifies that the hot topics section loads with topic links displayed

Starting URL: https://v2ex.com/?tab=all

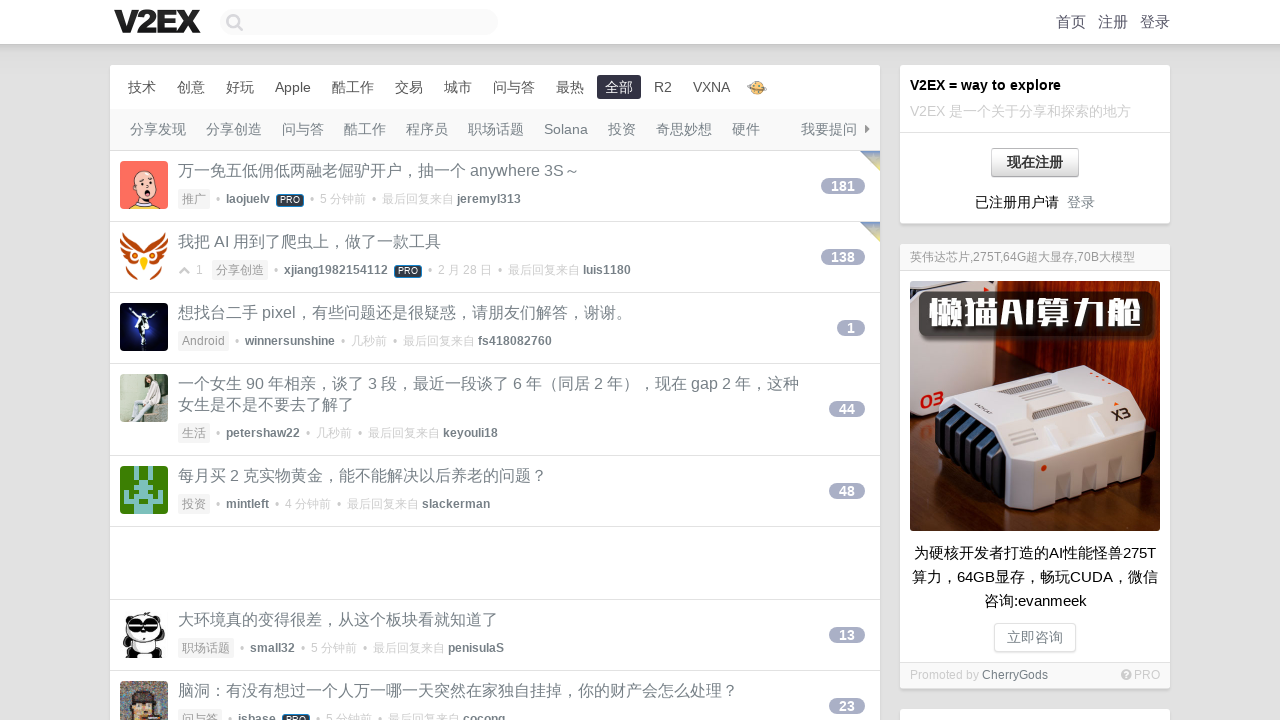

Navigated to V2EX forum homepage with all topics tab
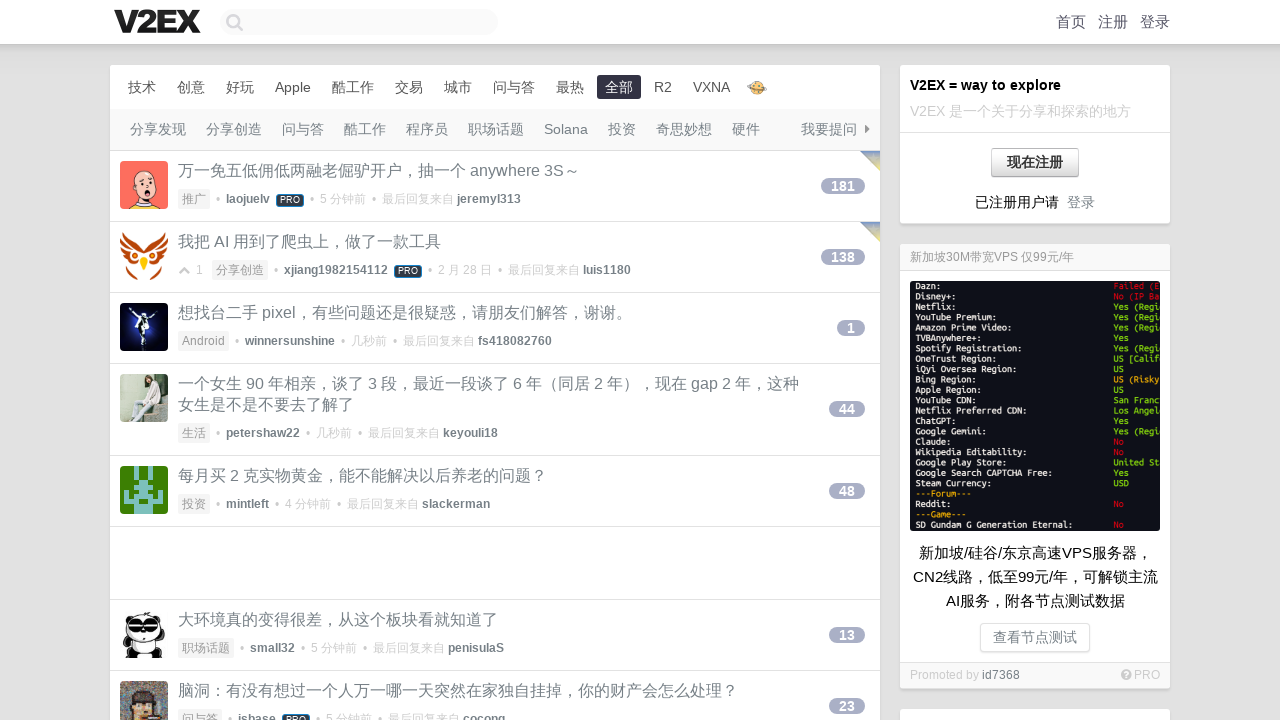

Hot topics section loaded
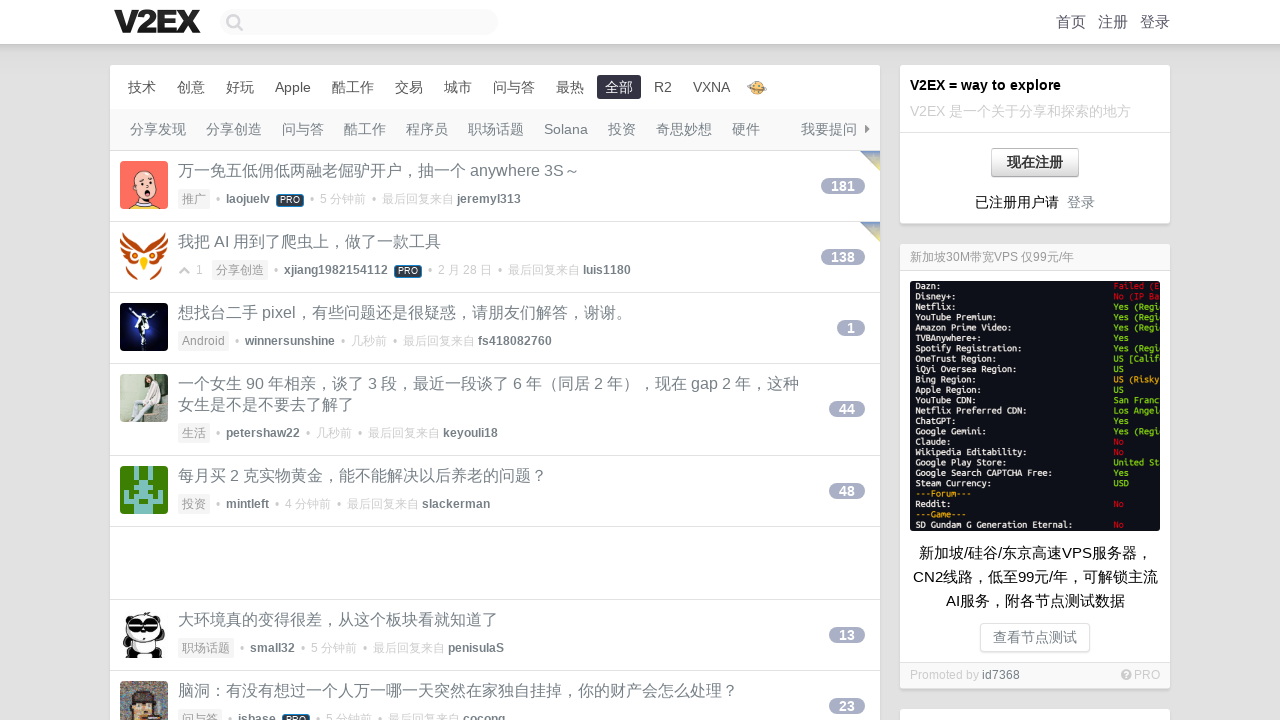

Verified that hot topic links are displayed in the hot topics section
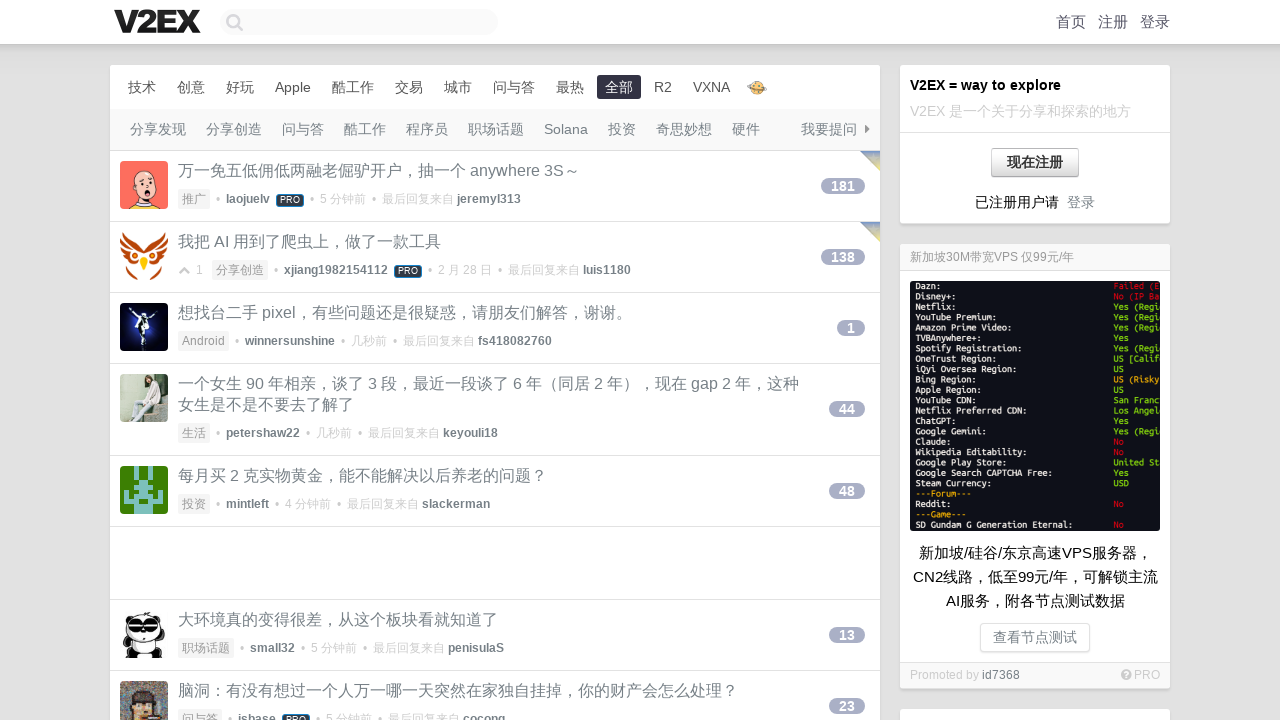

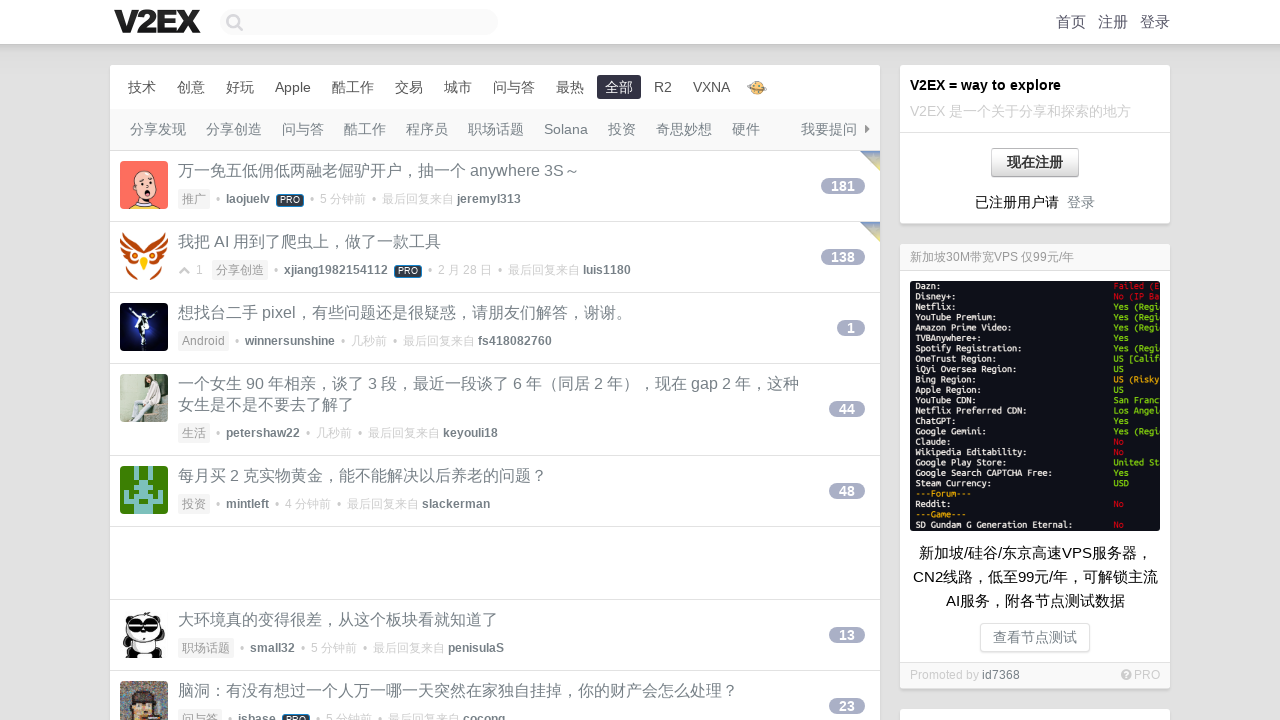